Tests right-click context menu functionality by right-clicking on an element, selecting an option from the context menu, and handling the resulting alert

Starting URL: https://selenium08.blogspot.com/2019/12/right-click.html

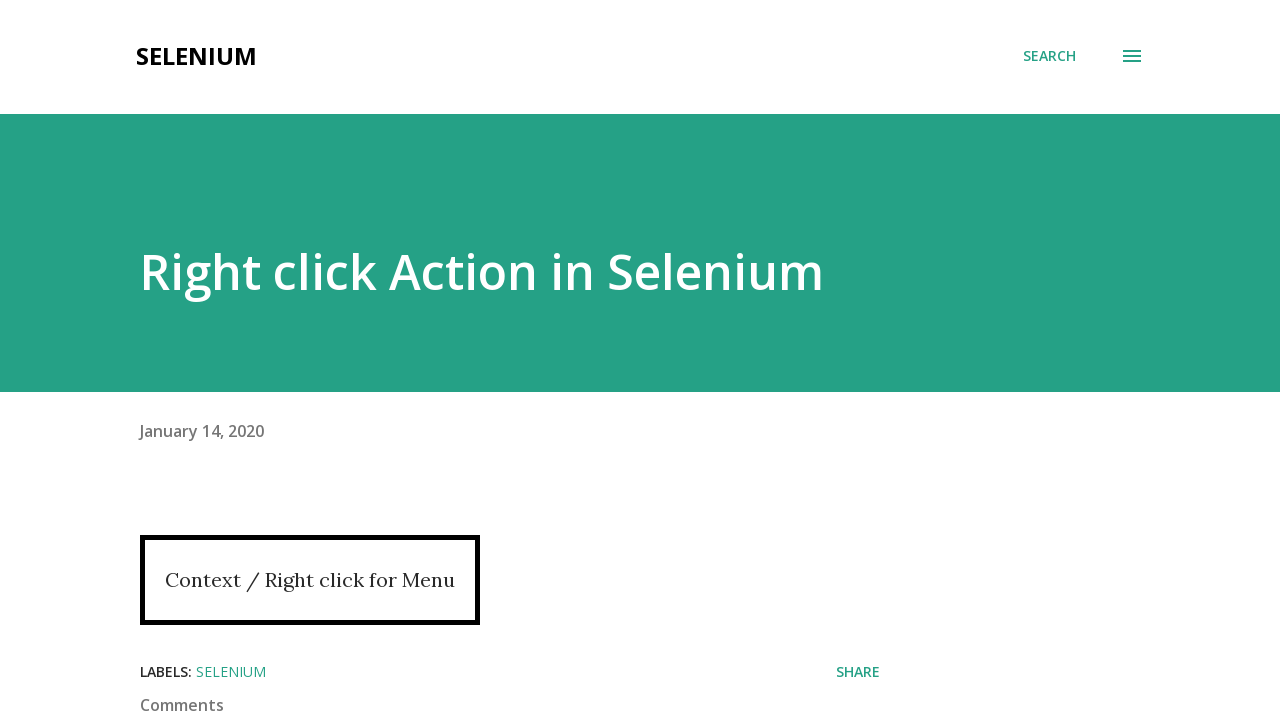

Located the context menu target element (div#div-context)
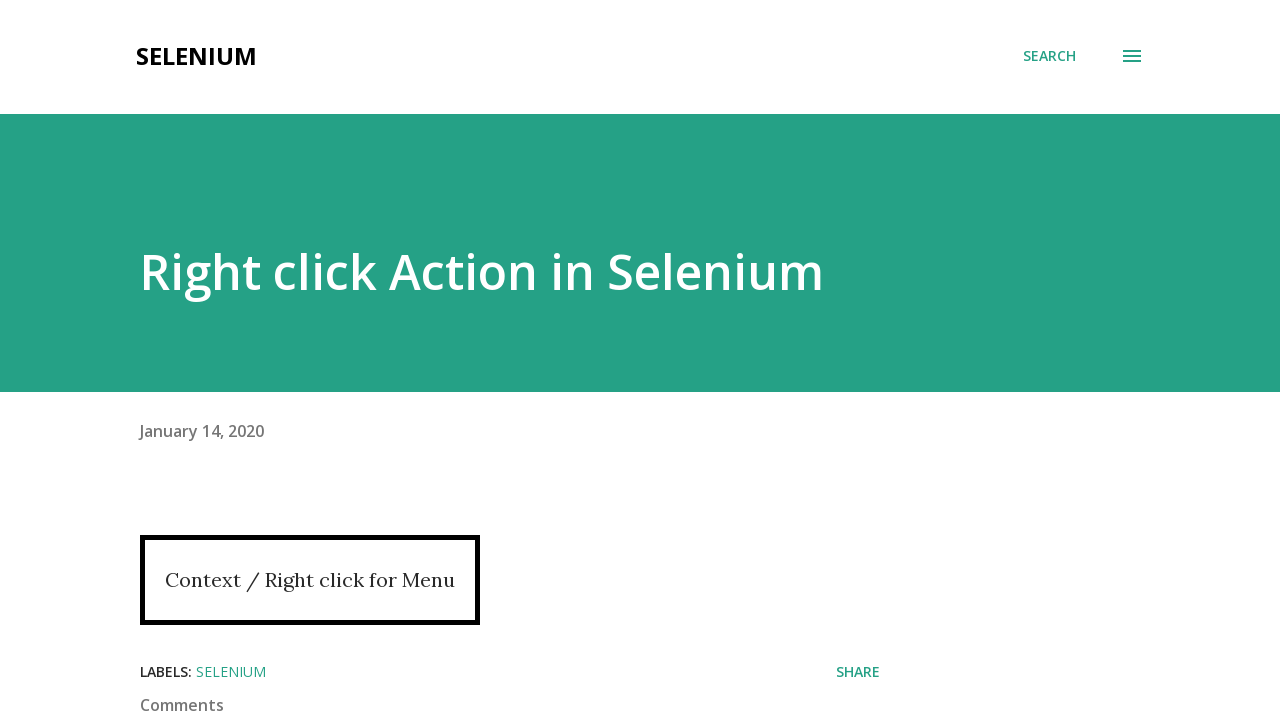

Right-clicked on the context menu target element to open context menu at (310, 580) on div#div-context
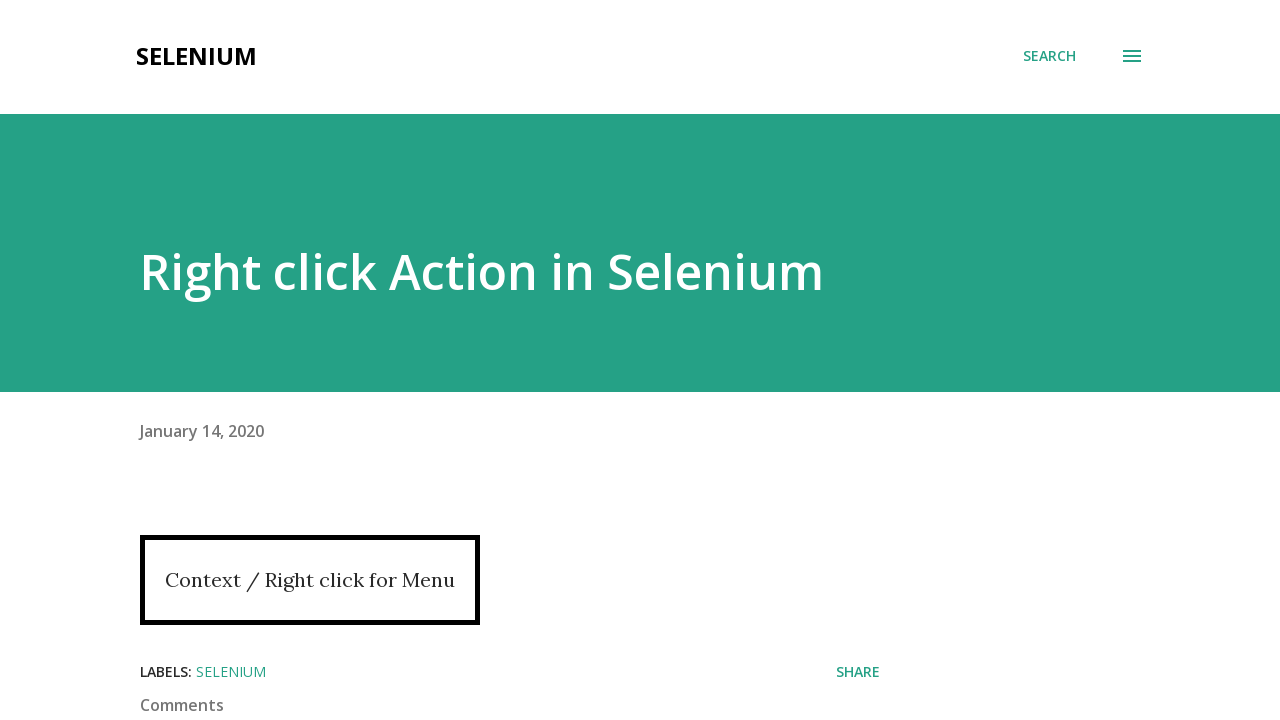

Clicked on 'Python' option from the context menu at (528, 360) on xpath=//a[text() = 'Python']
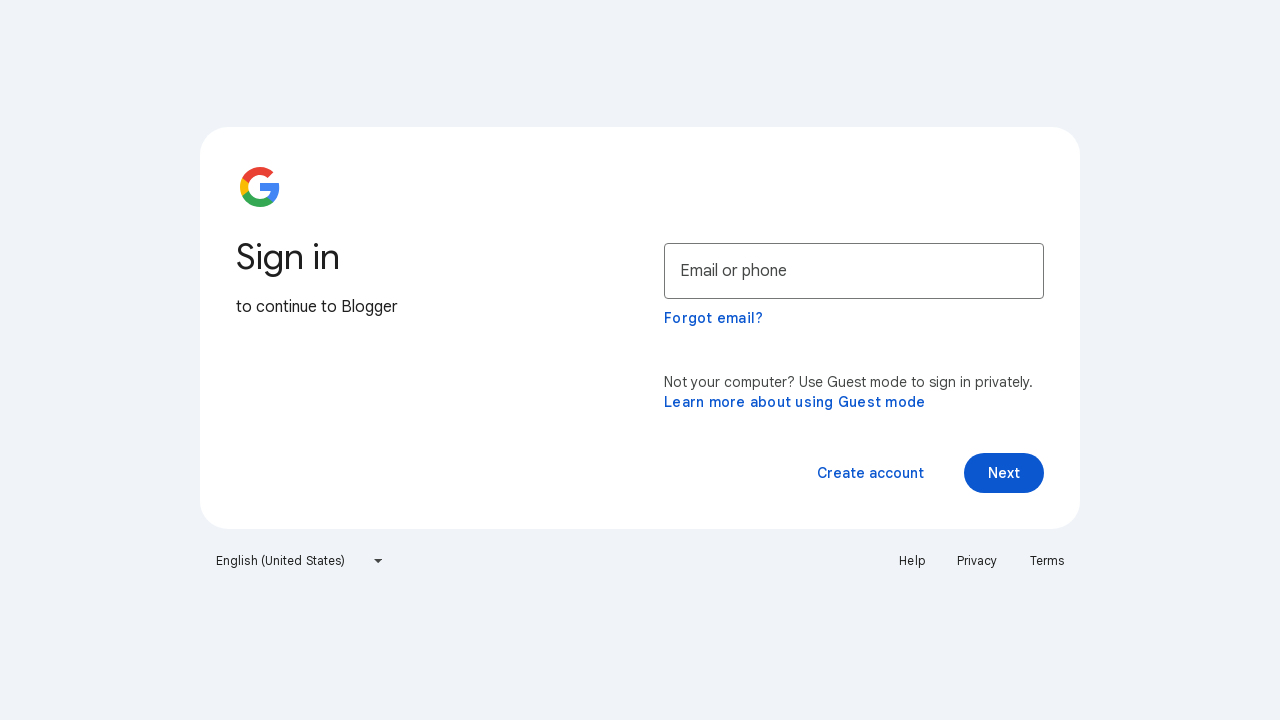

Set up alert handler to accept dialogs
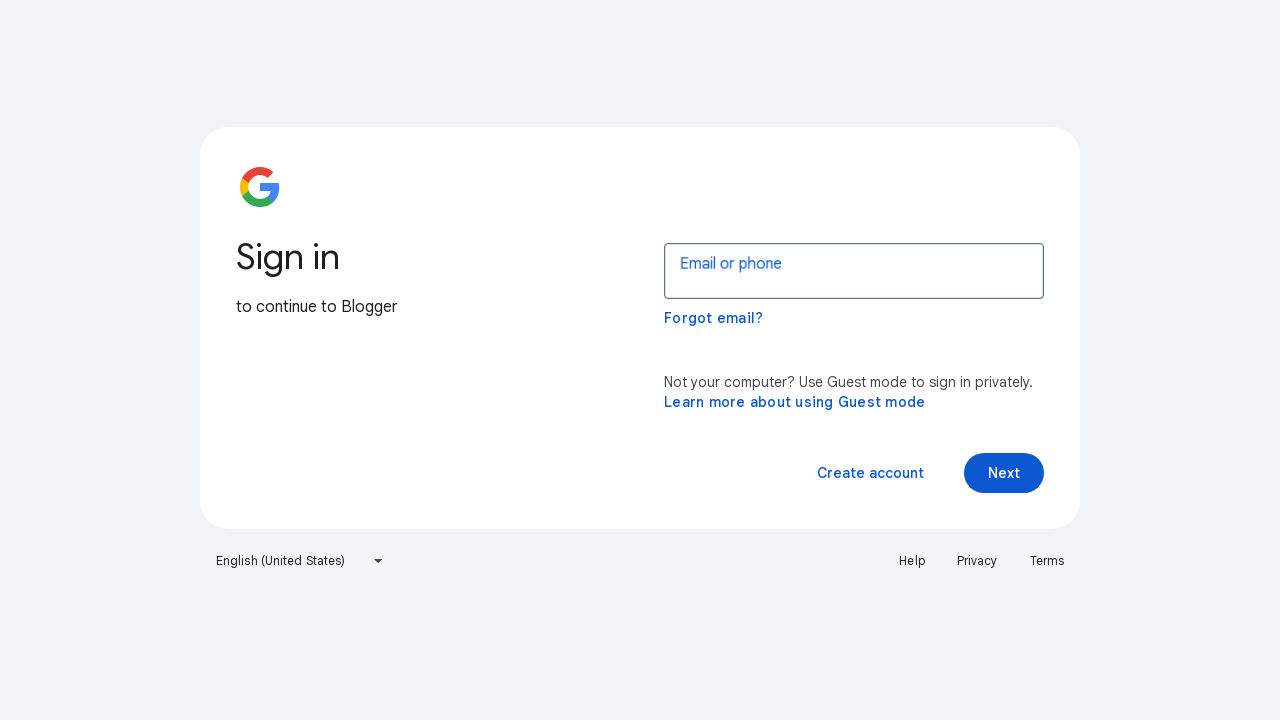

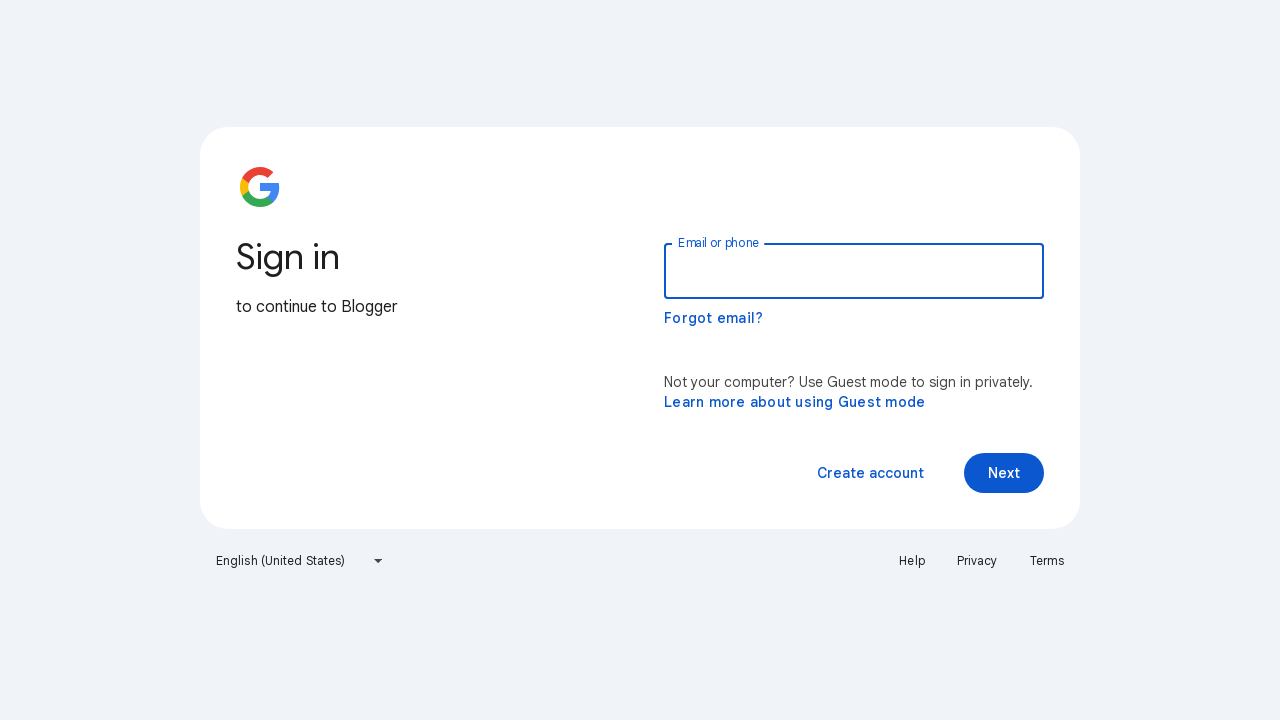